Tests right-click (context click) functionality on a text input field on a sample testing website

Starting URL: http://artoftesting.com/sampleSiteForSelenium.html

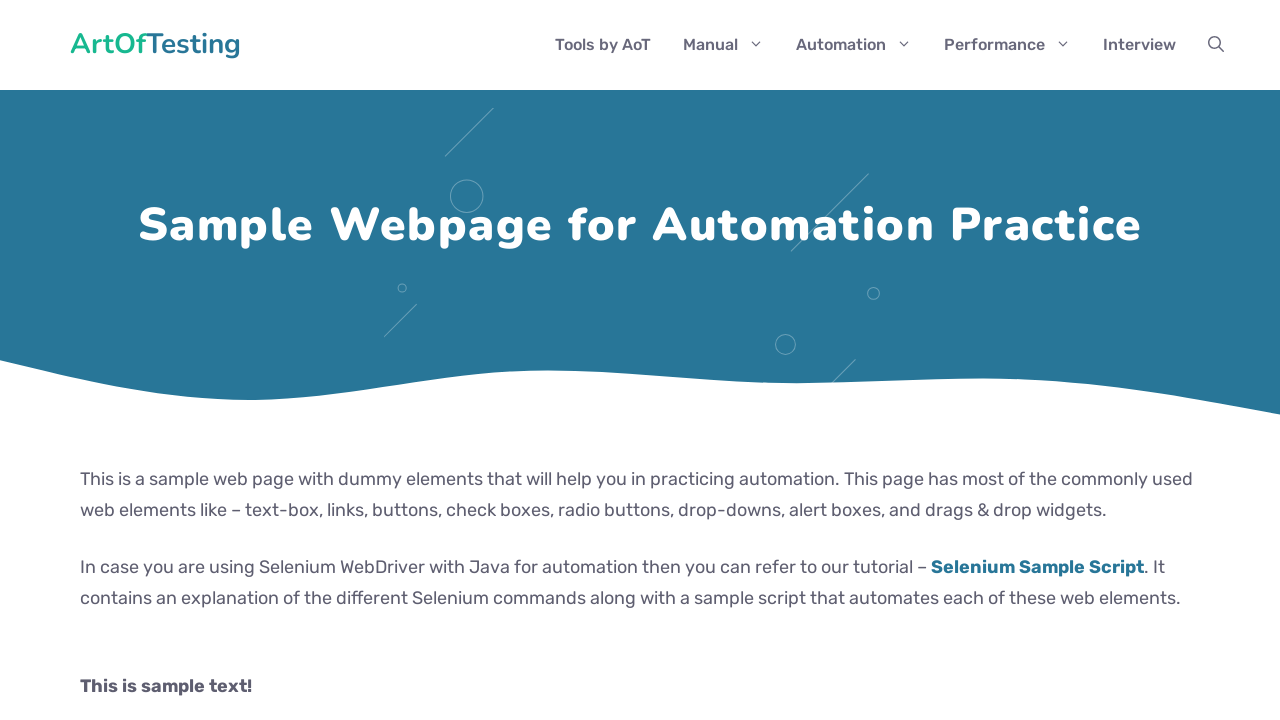

Right-clicked on the first name input field to open context menu at (292, 361) on #fname
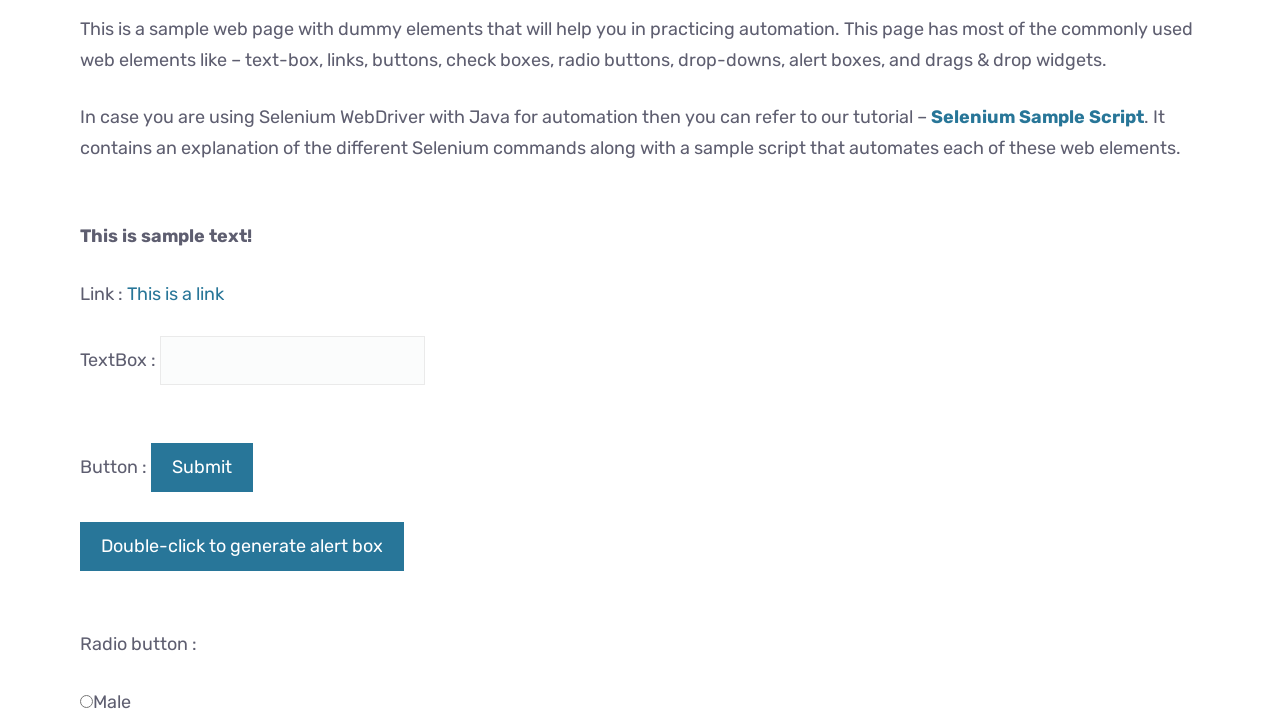

Waited 2 seconds to observe the context menu
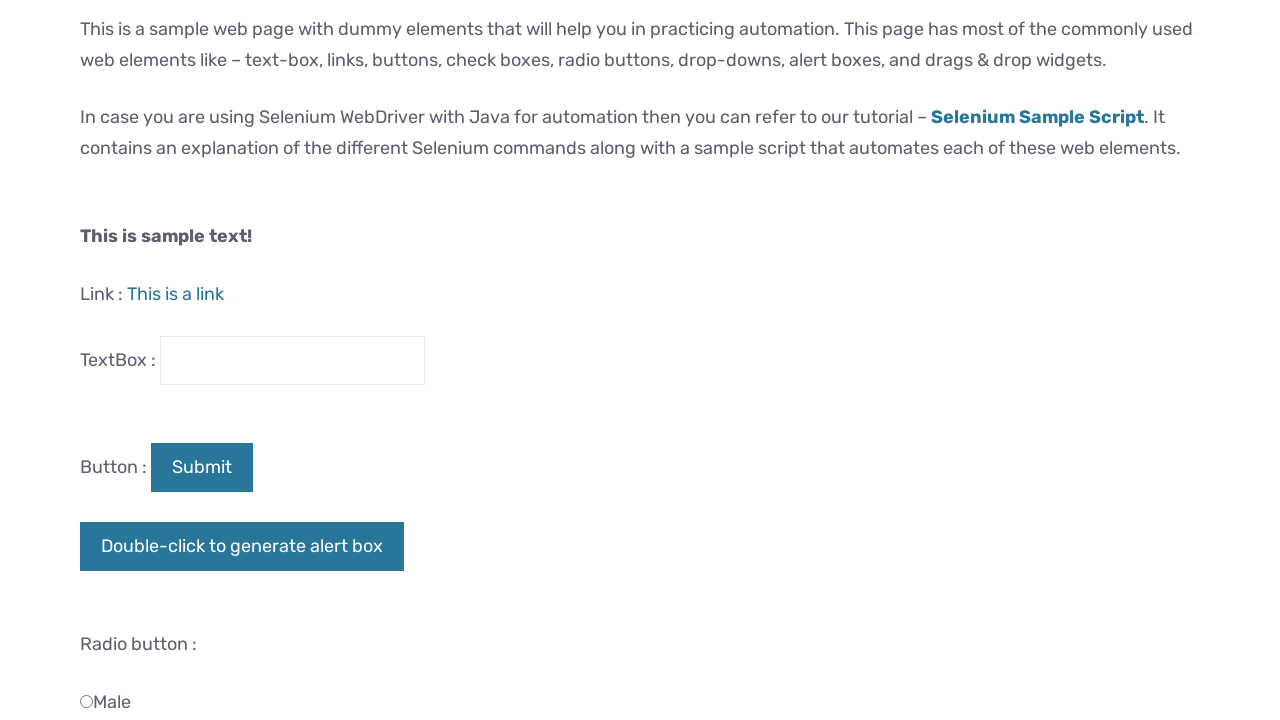

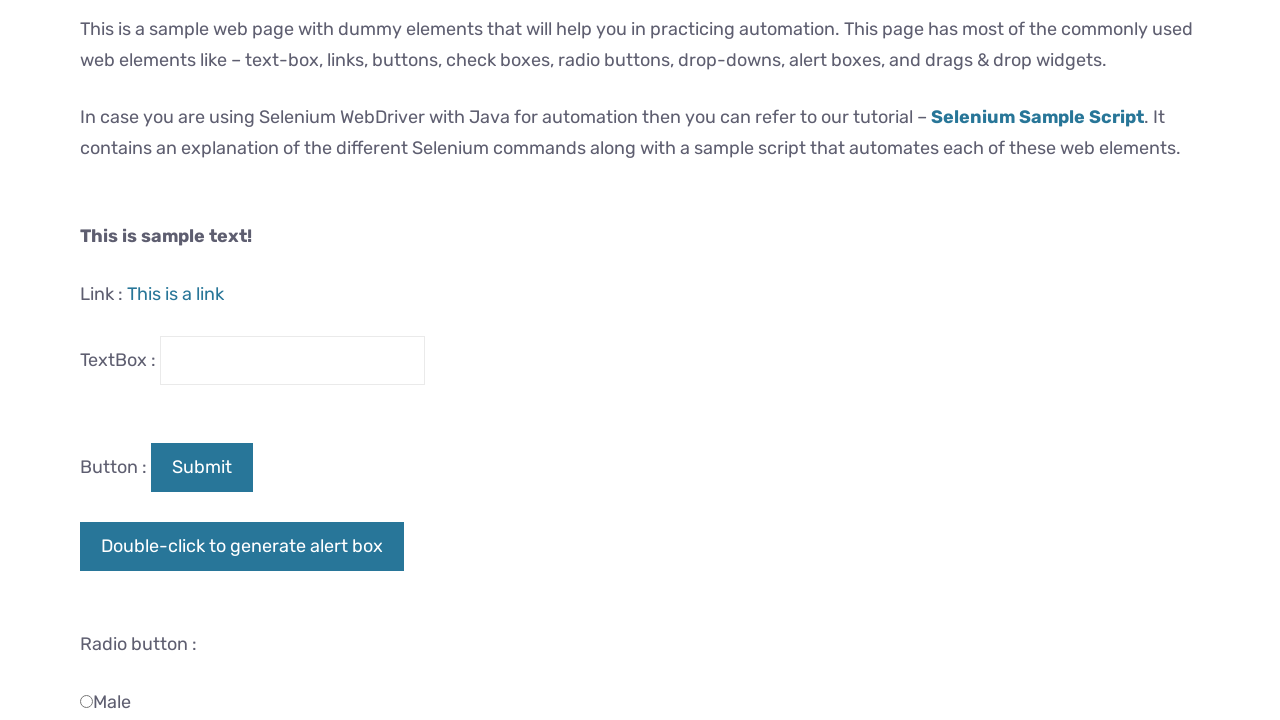